Navigates to MakeMyTrip flights page and selects a departure date using JavaScript execution

Starting URL: https://www.makemytrip.com/flights/

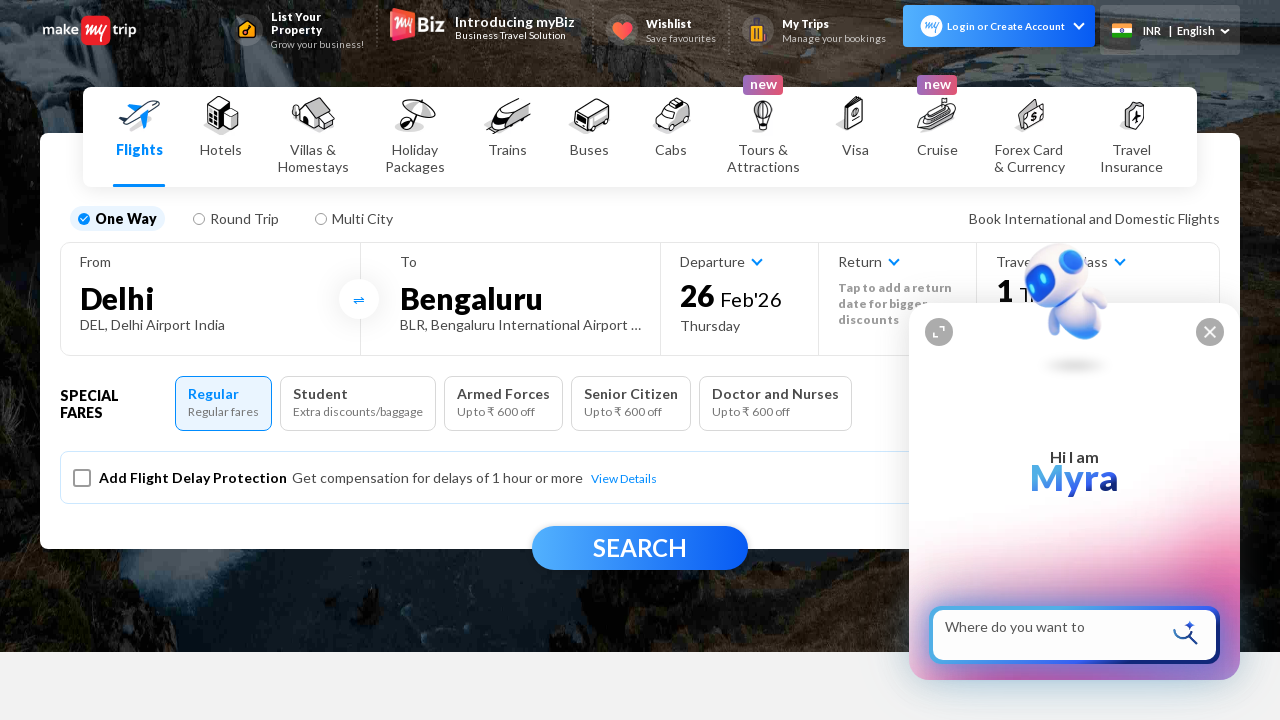

Departure date picker input field became visible
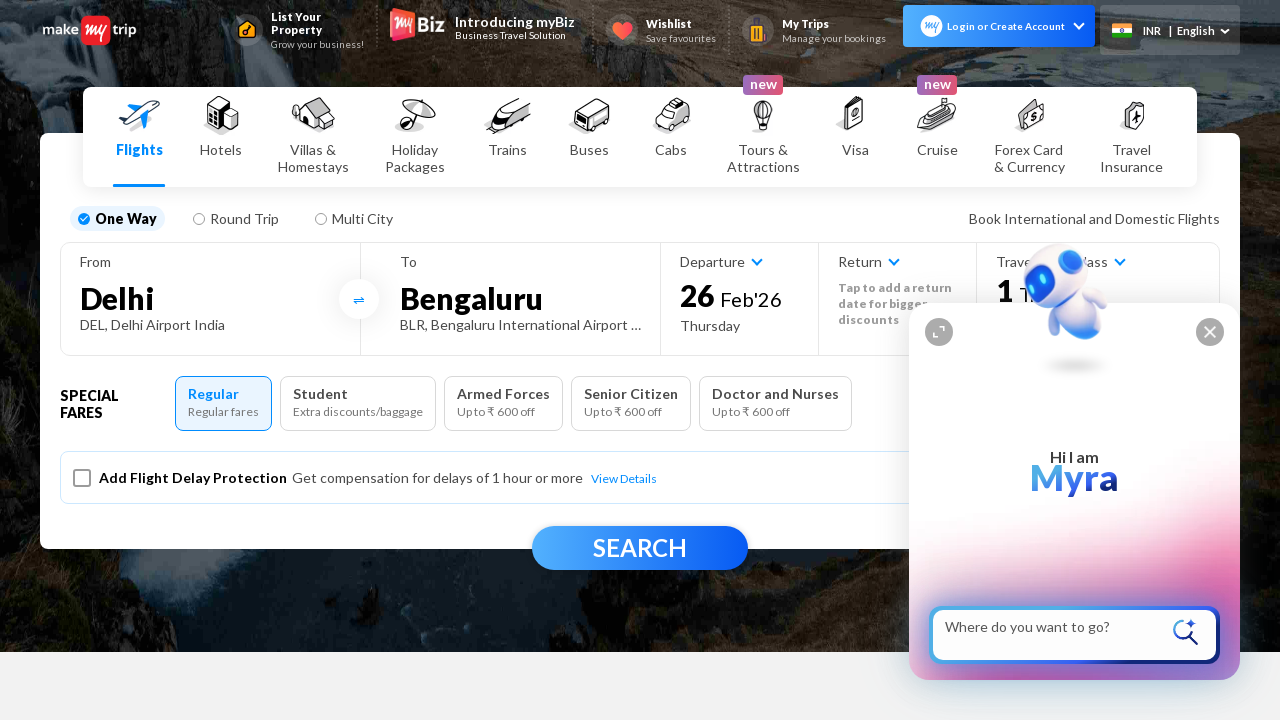

Set departure date to 'Tuesday, 28 Apr 2020' using JavaScript
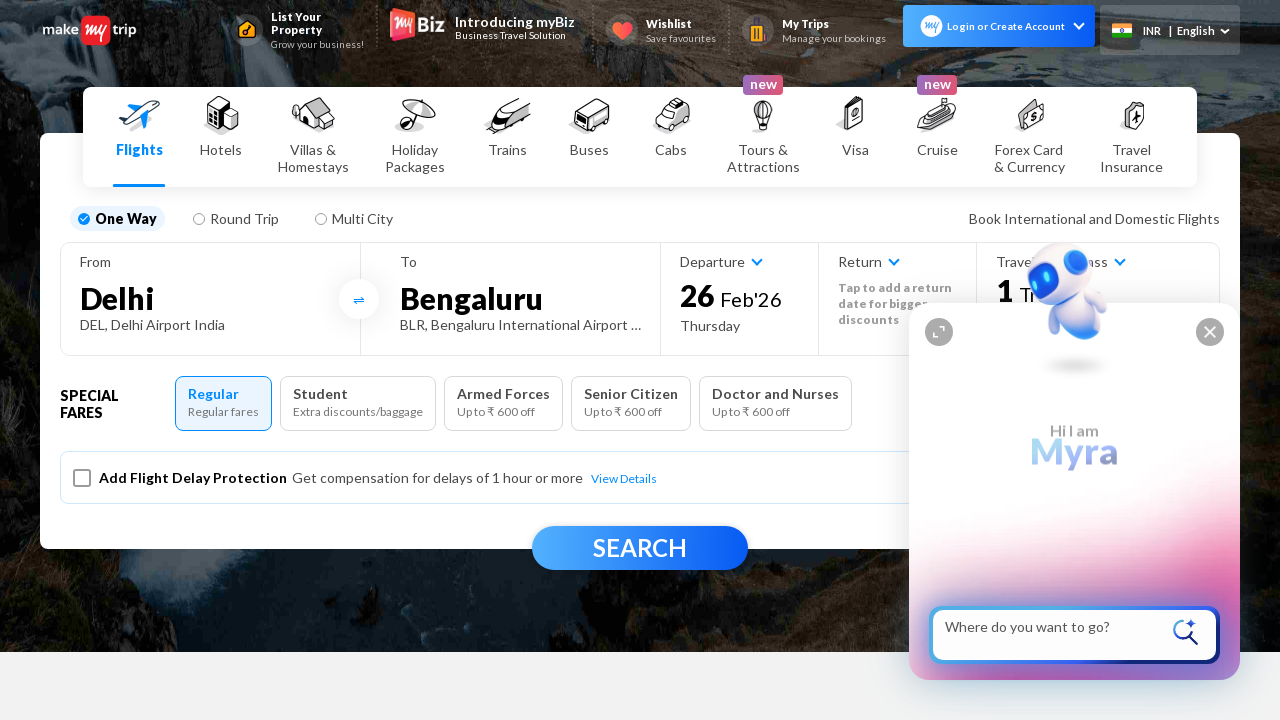

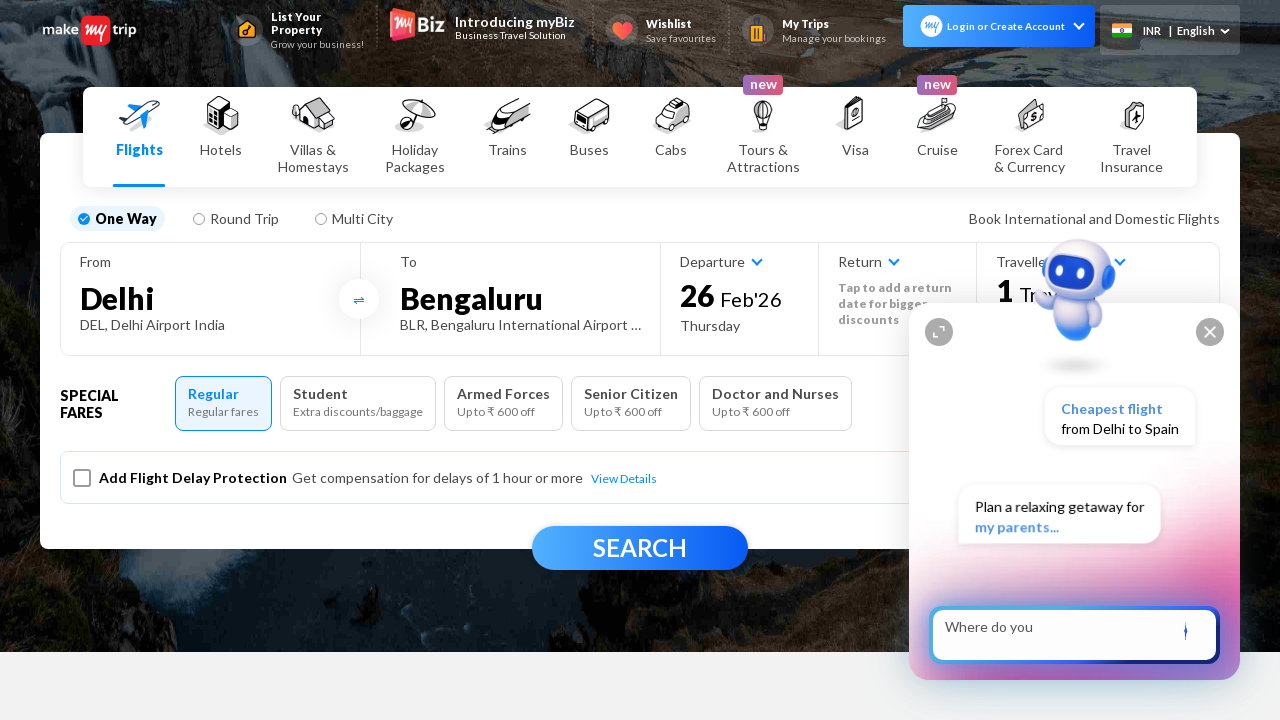